Tests JavaScript confirmation alert handling by clicking a button to trigger a confirmation dialog, accepting it, and verifying the result message is displayed.

Starting URL: https://training-support.net/webelements/alerts

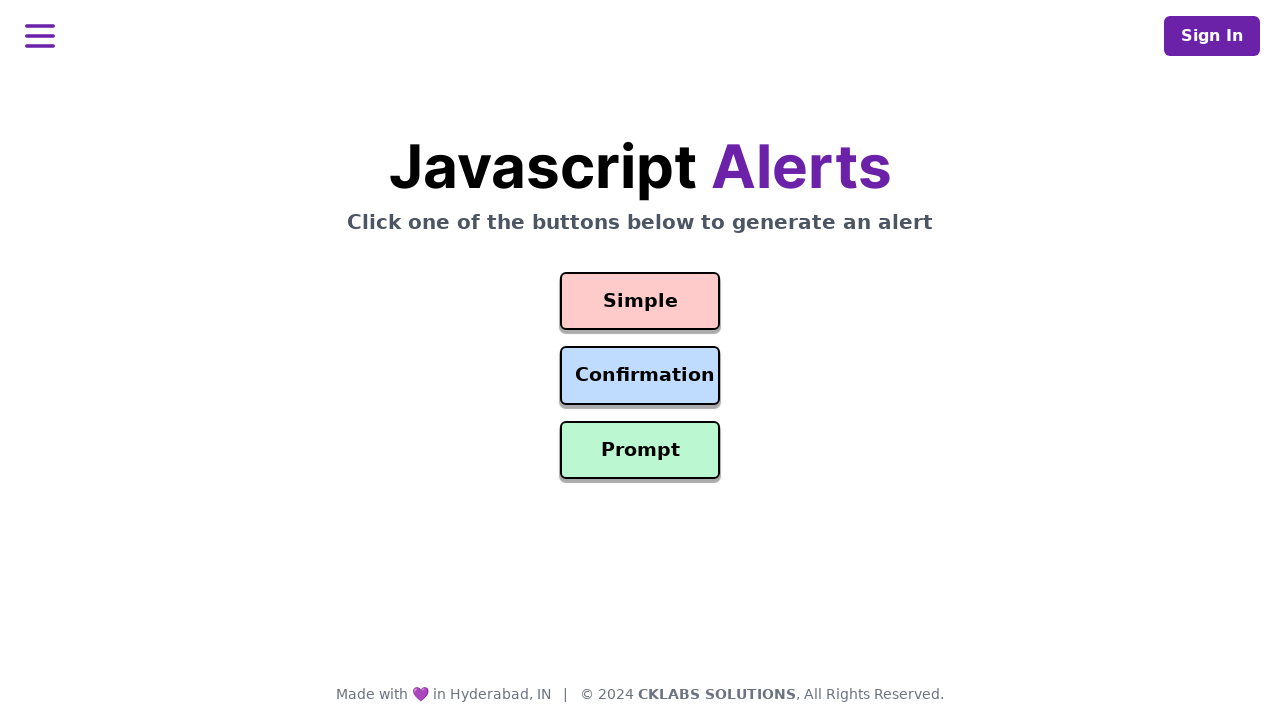

Clicked confirmation button to trigger alert dialog at (640, 376) on #confirmation
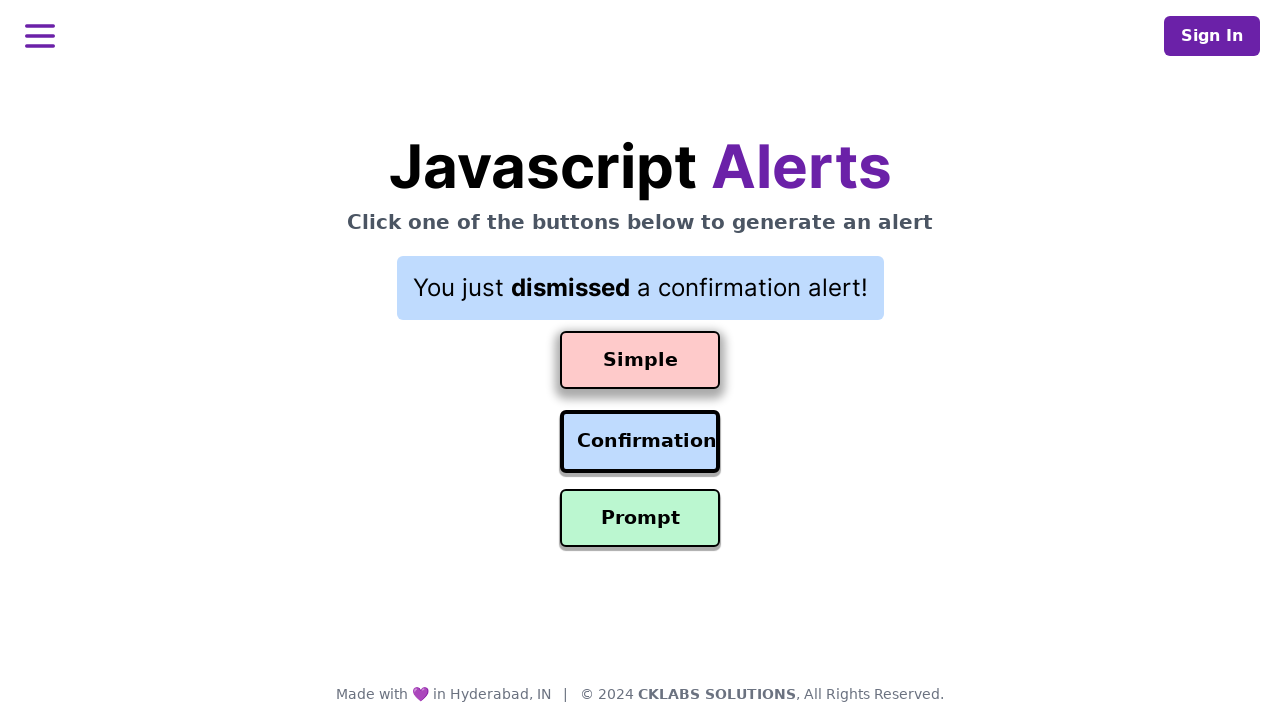

Set up dialog handler to accept confirmation
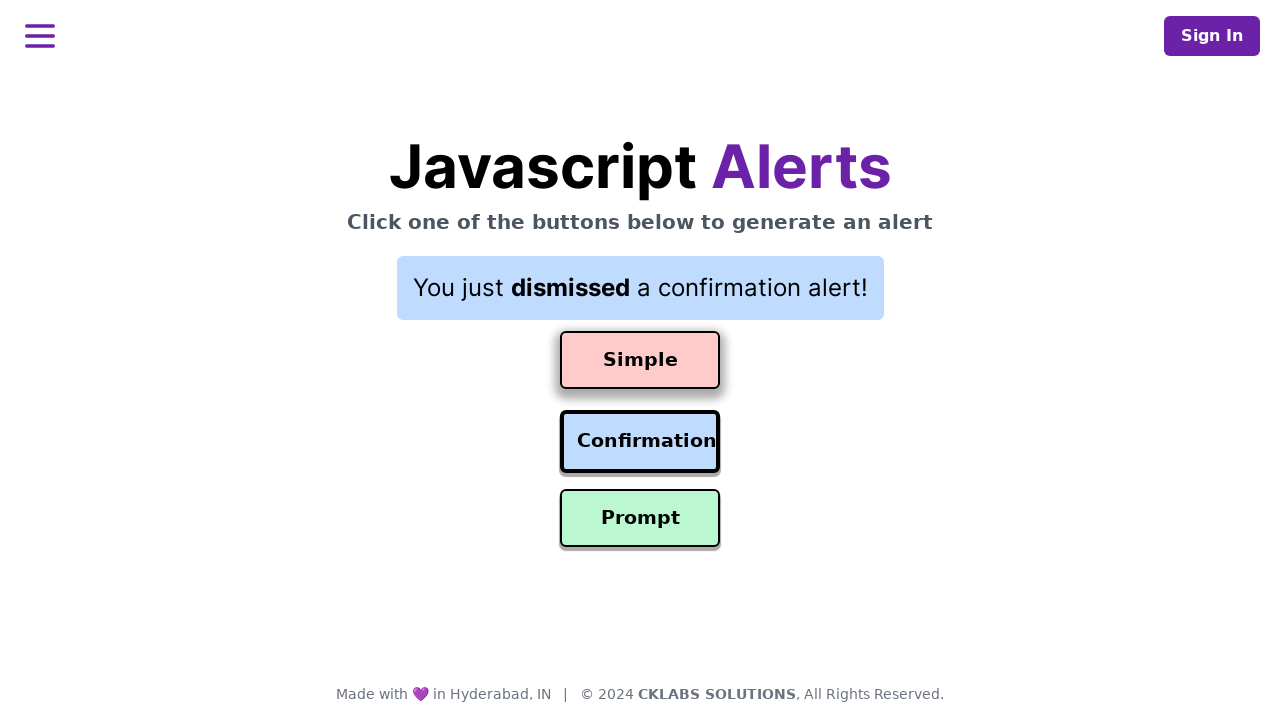

Configured dialog handler to accept on next appearance
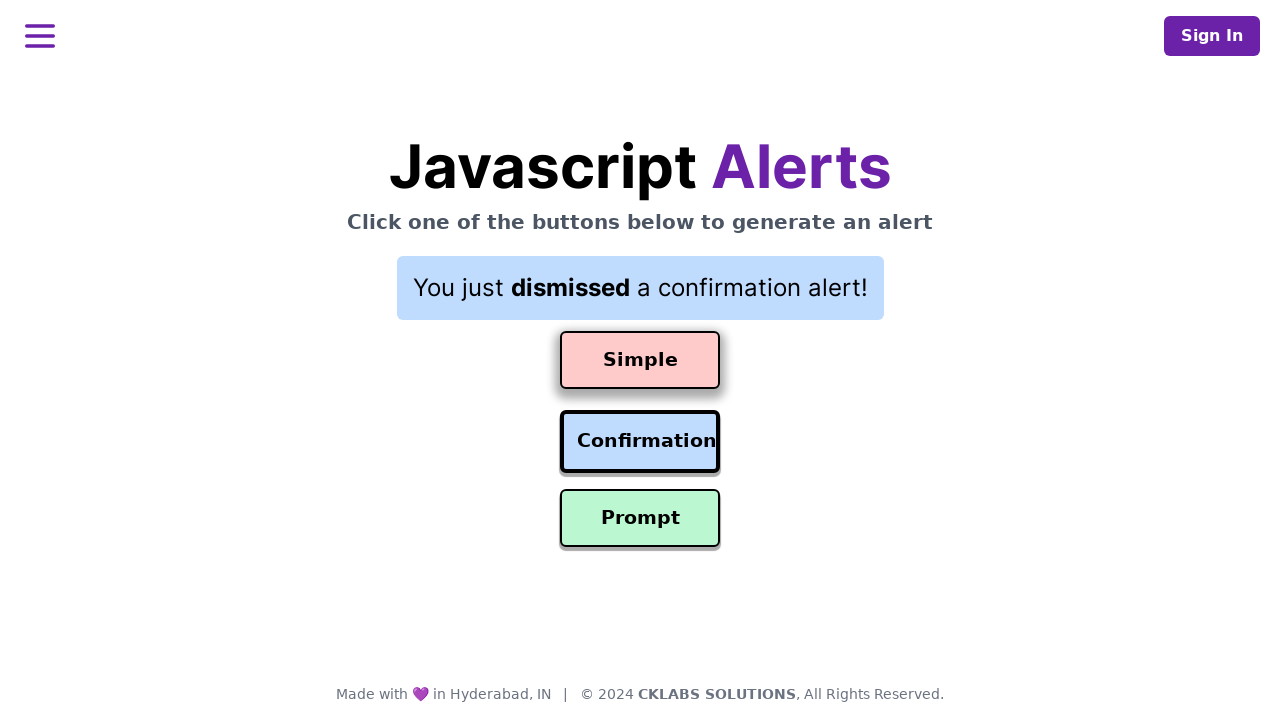

Clicked confirmation button to trigger confirmation dialog at (640, 442) on #confirmation
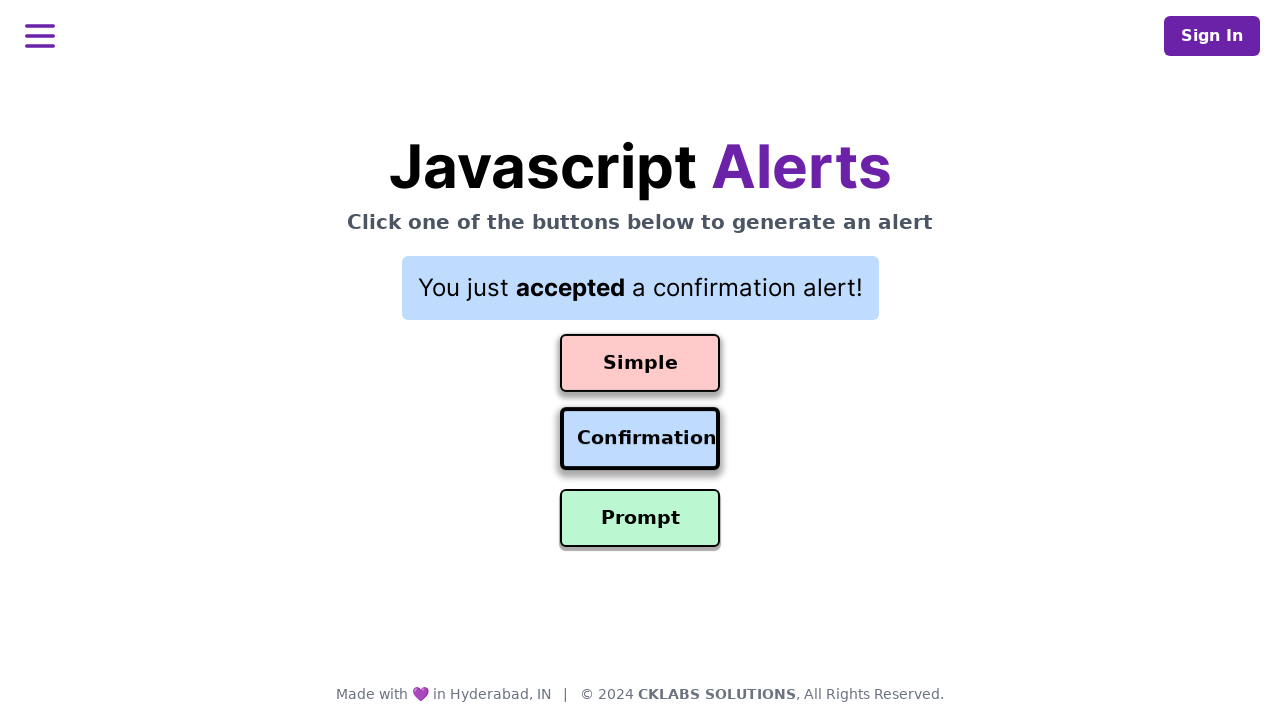

Confirmation alert was accepted and result message appeared
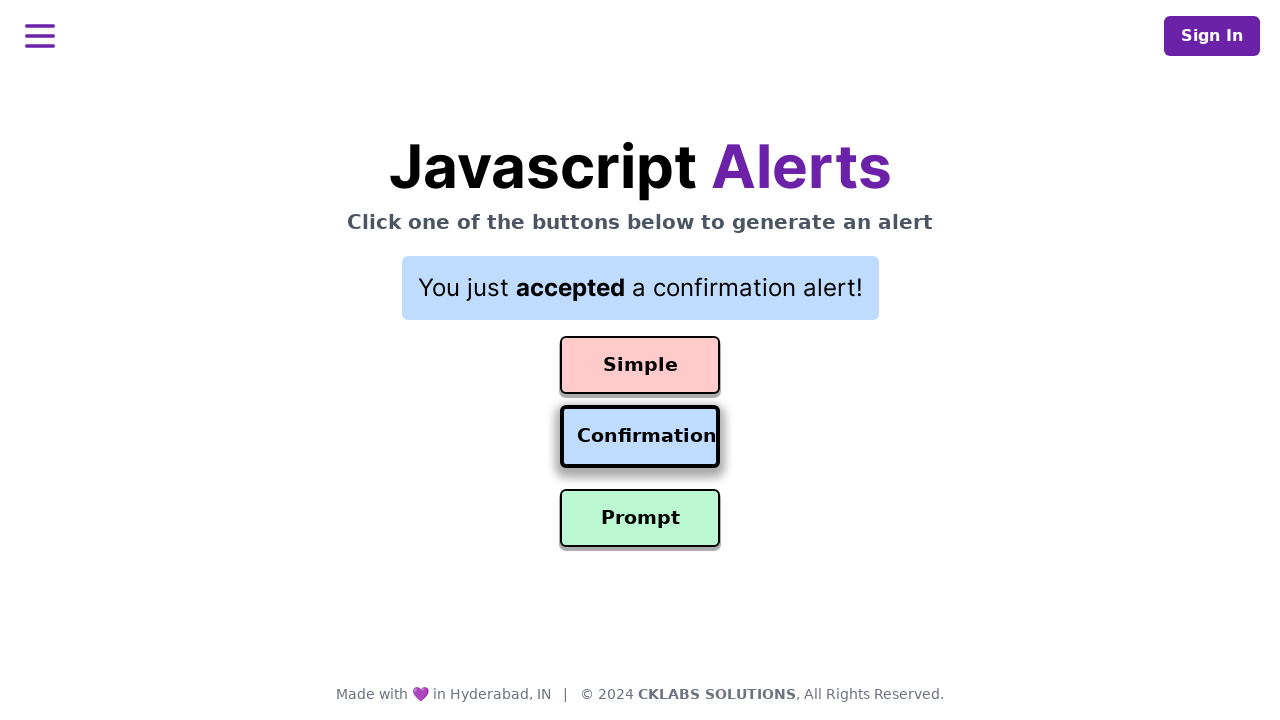

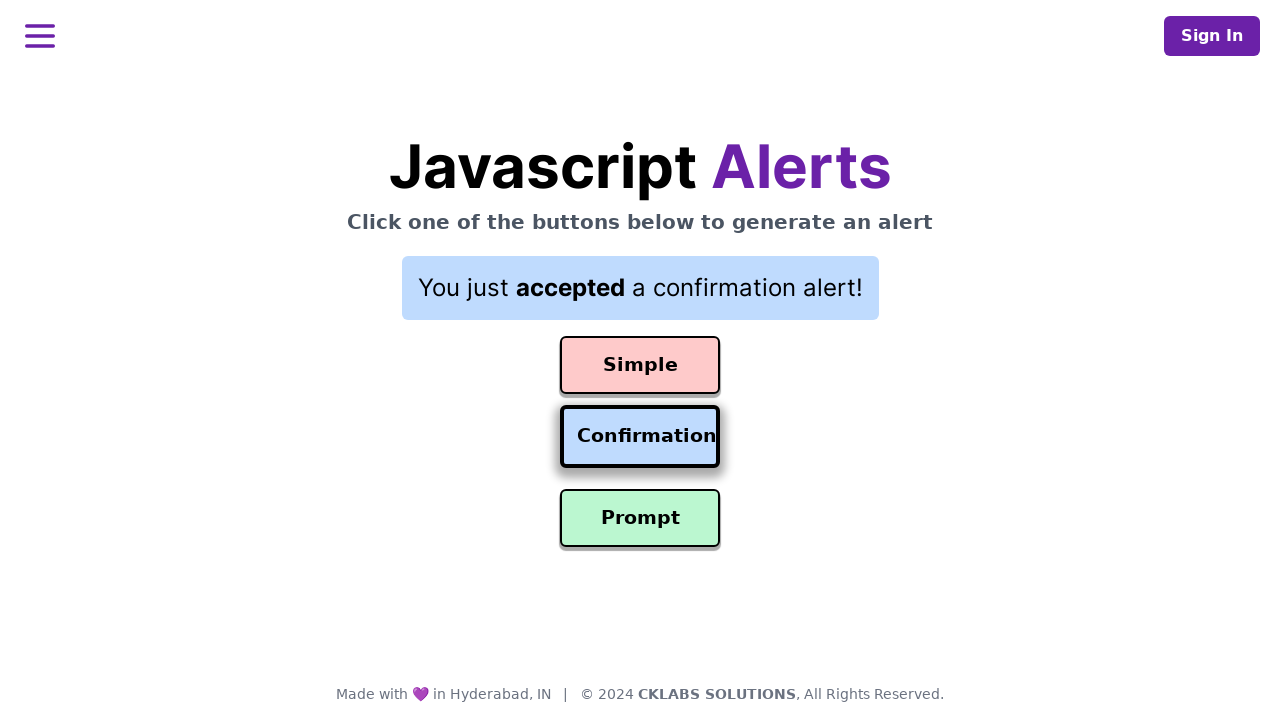